Navigates to a Douyin user profile page and verifies the page loads by checking the title is present.

Starting URL: https://www.douyin.com/share/user/58958068057/?share_type=link

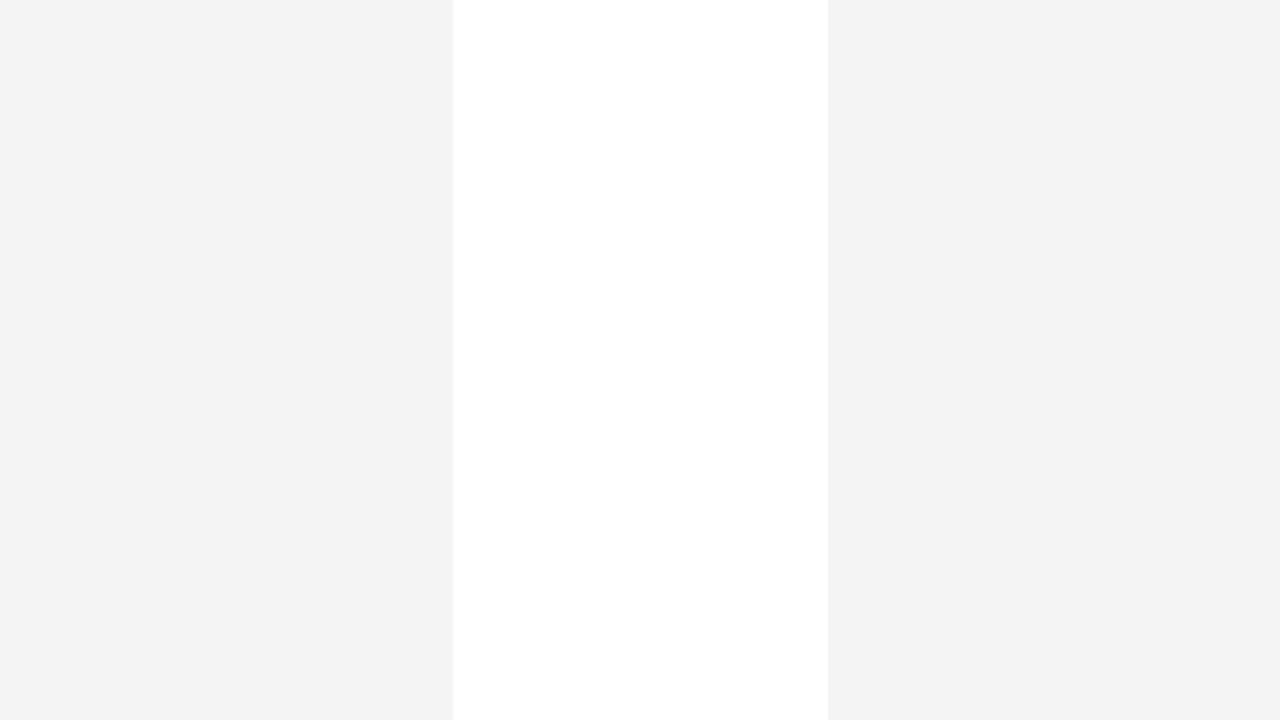

Waited for page DOM content to load
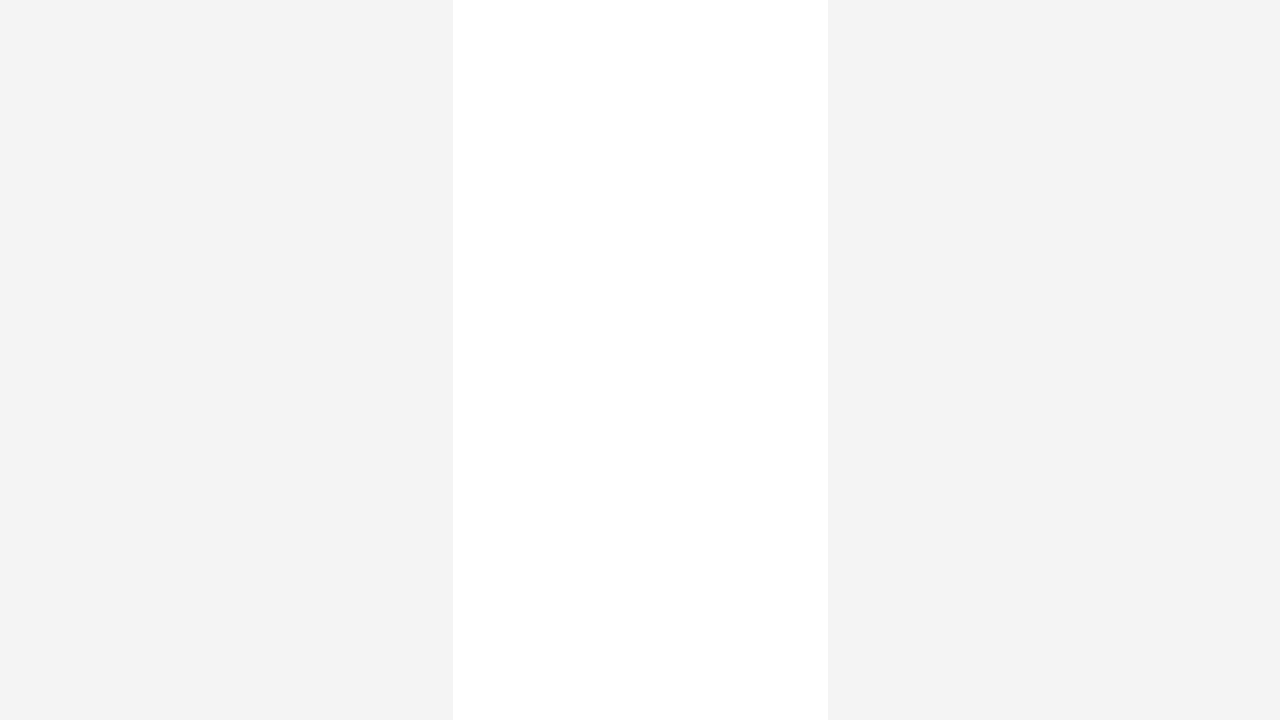

Retrieved page title: '的主页 - 抖音'
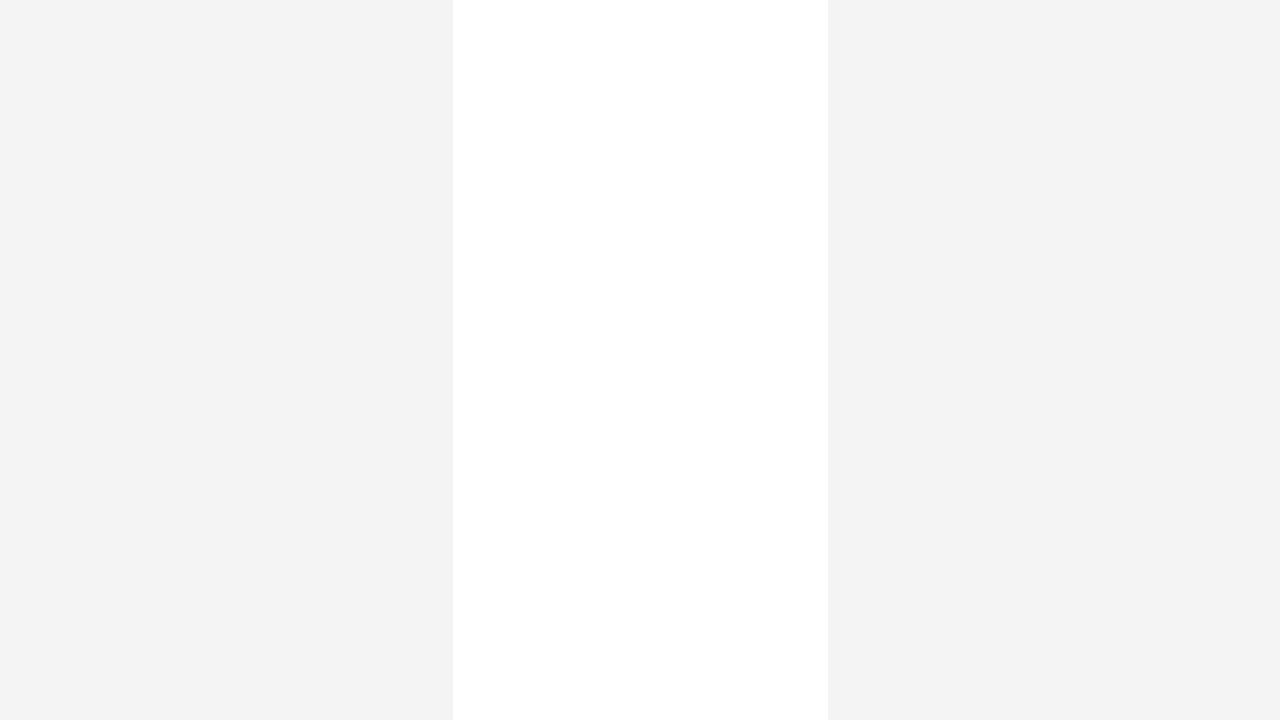

Verified current URL: https://www.douyin.com/share/user/58958068057/?share_type=link
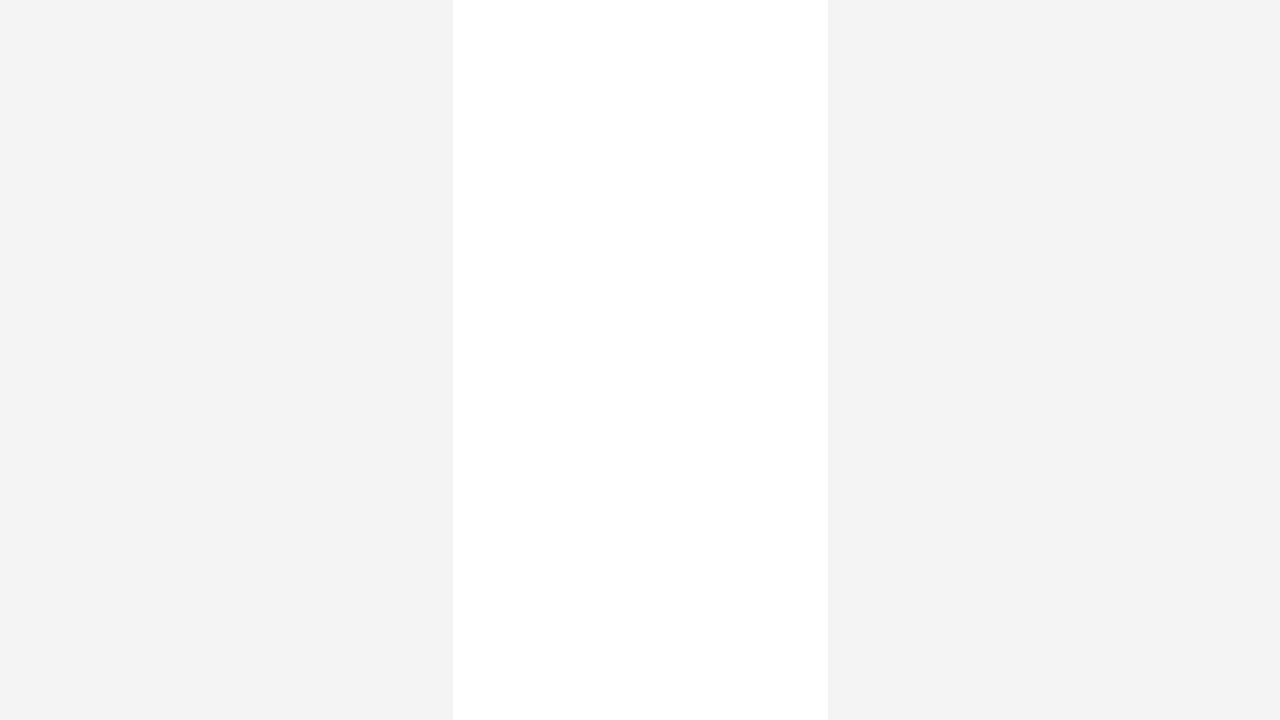

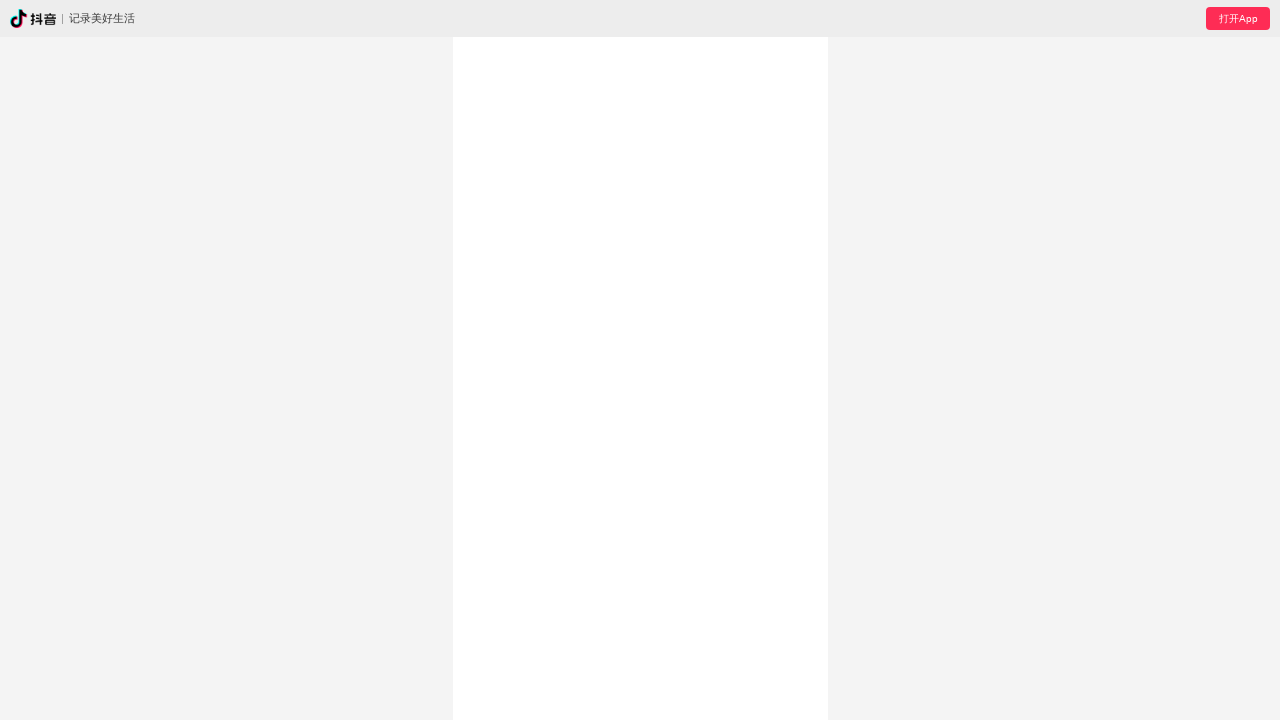